Tests dropdown selection functionality by selecting options using three different methods: by index, by value, and by visible text.

Starting URL: http://the-internet.herokuapp.com/dropdown

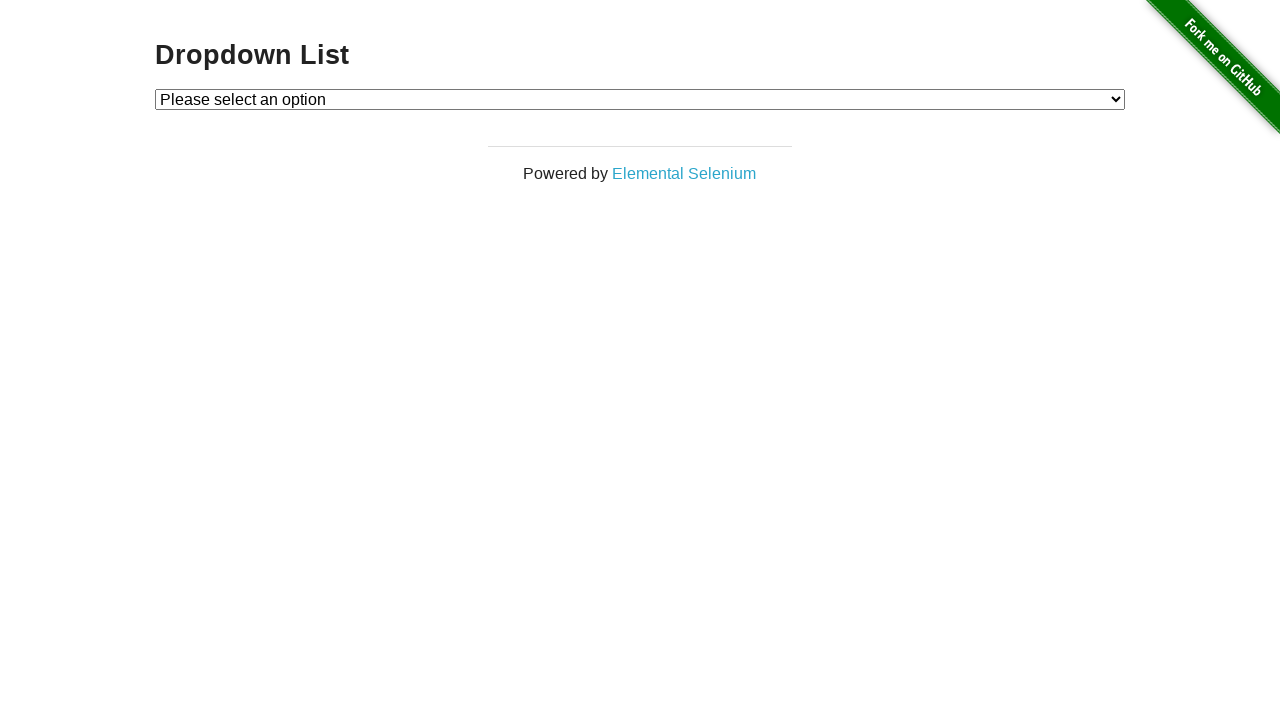

Waited for dropdown element to be available
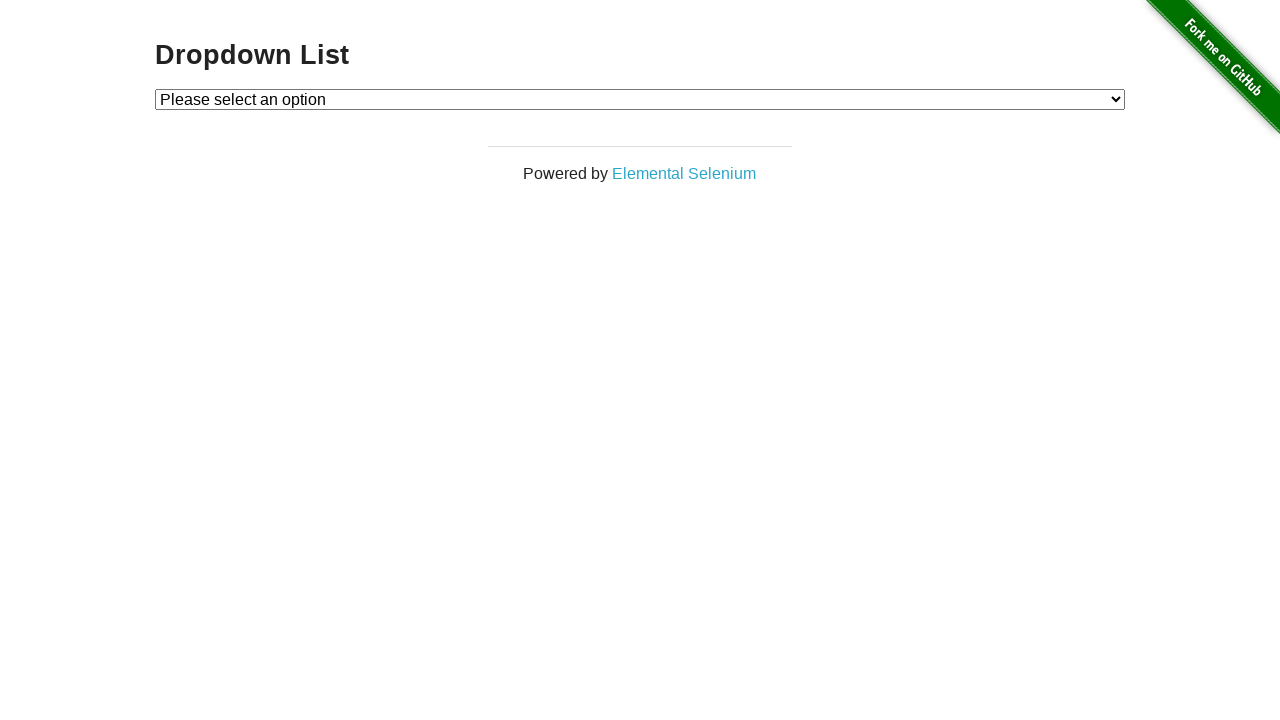

Selected dropdown option by index 1 (Option 1) on #dropdown
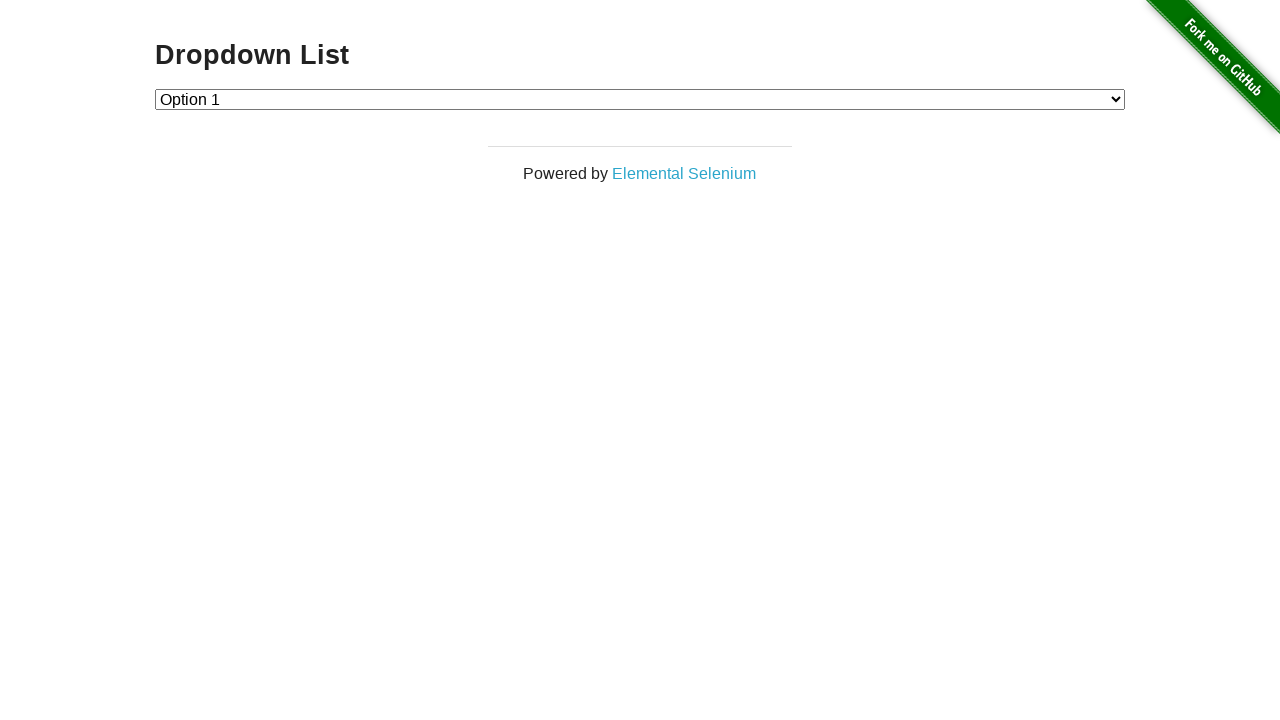

Selected dropdown option by value '2' (Option 2) on #dropdown
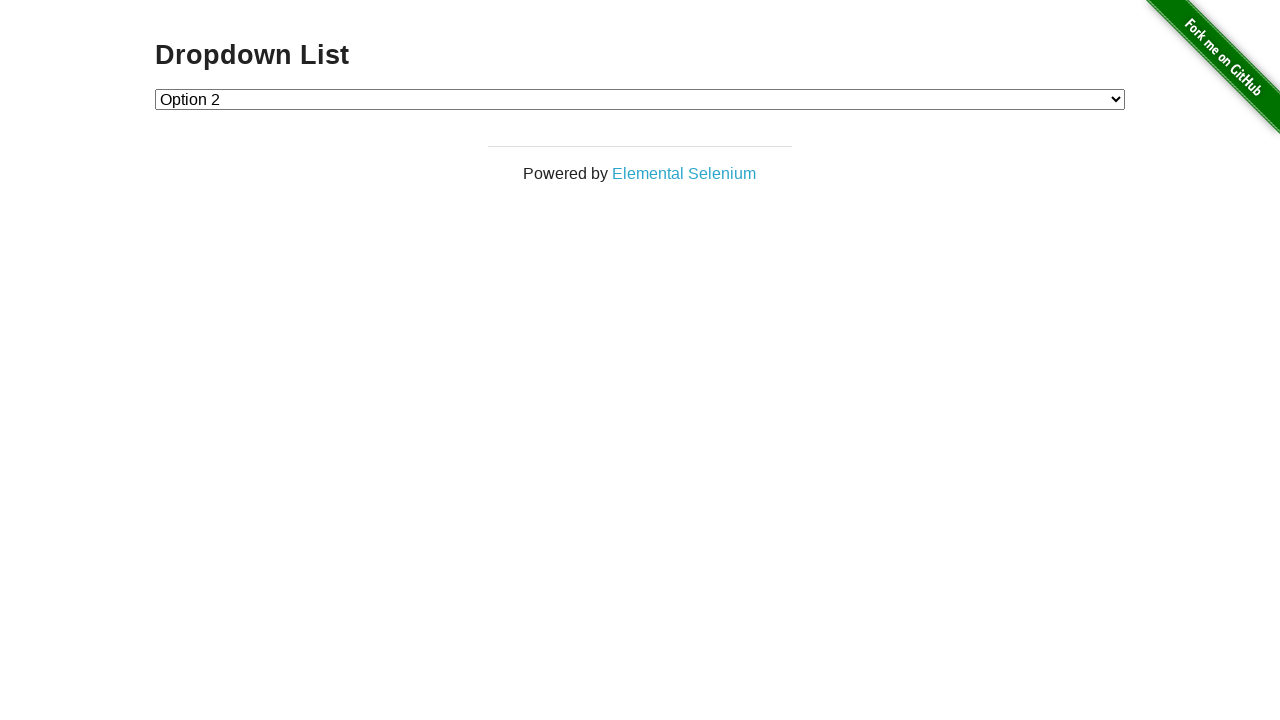

Selected dropdown option by visible text 'Option 1' on #dropdown
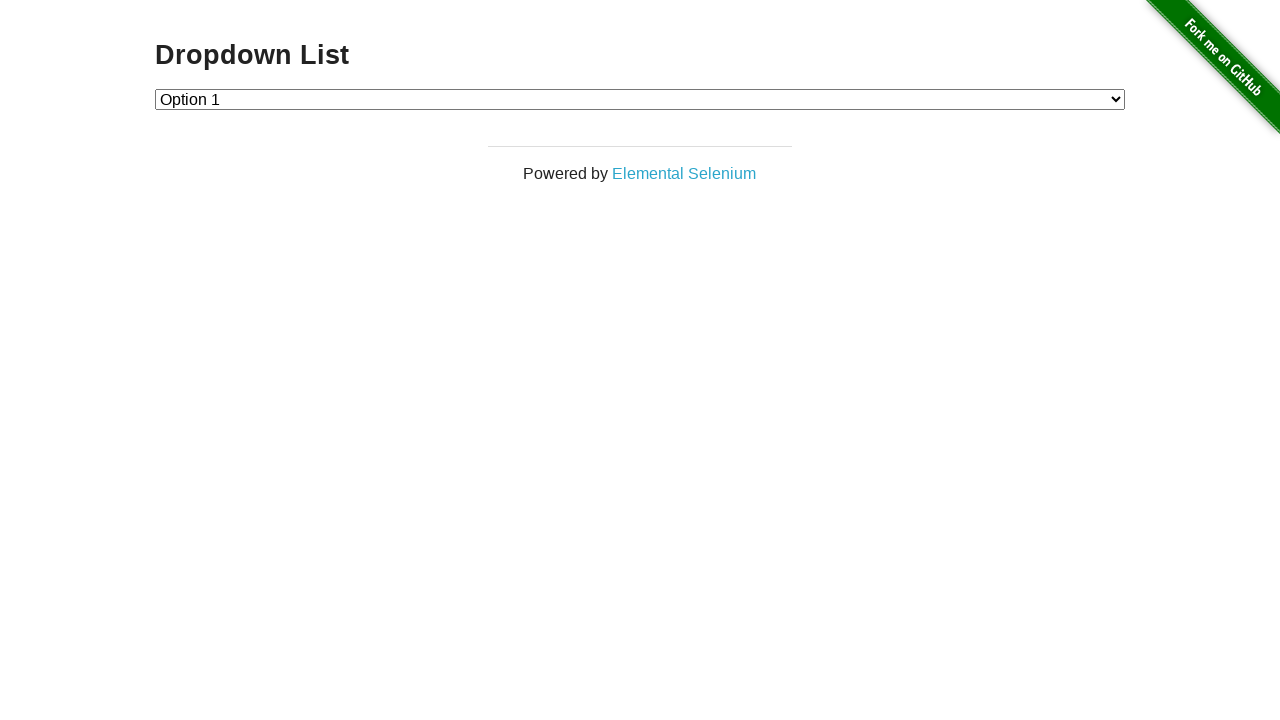

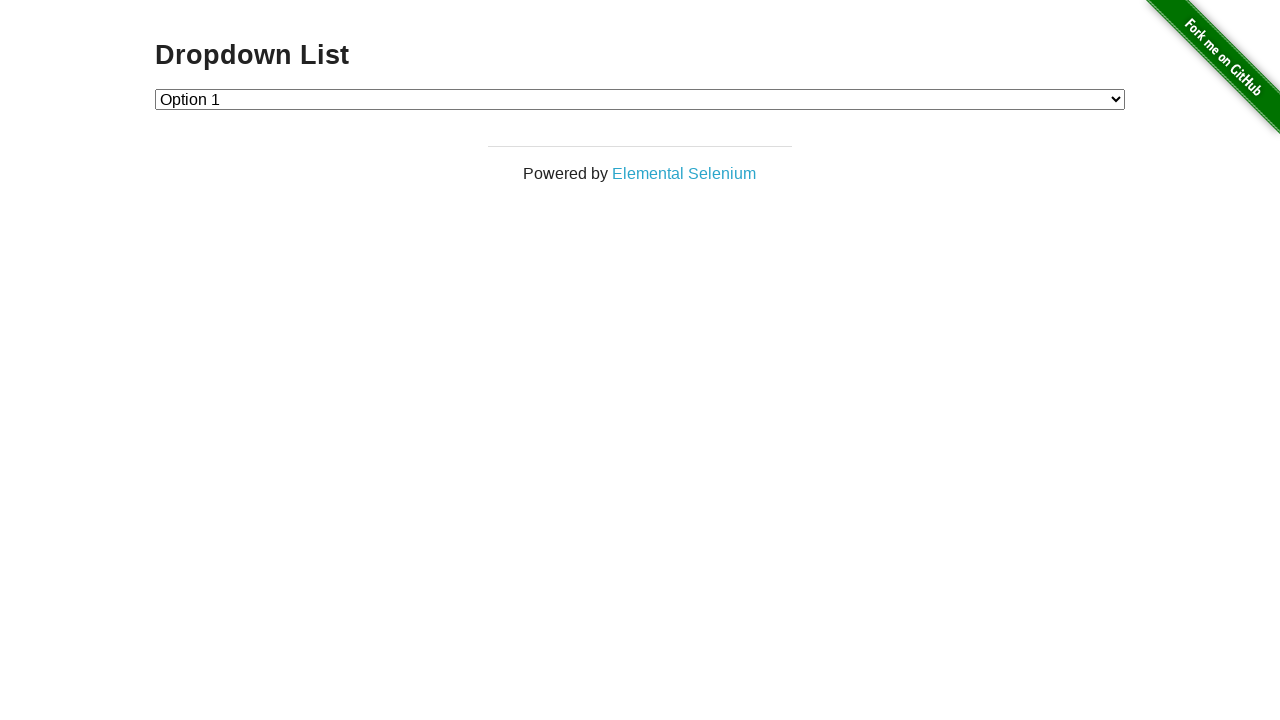